Tests JavaScript prompt alert by clicking a button, entering a name in the prompt, accepting it, and verifying the result message contains the entered name.

Starting URL: https://testcenter.techproeducation.com/index.php?page=javascript-alerts

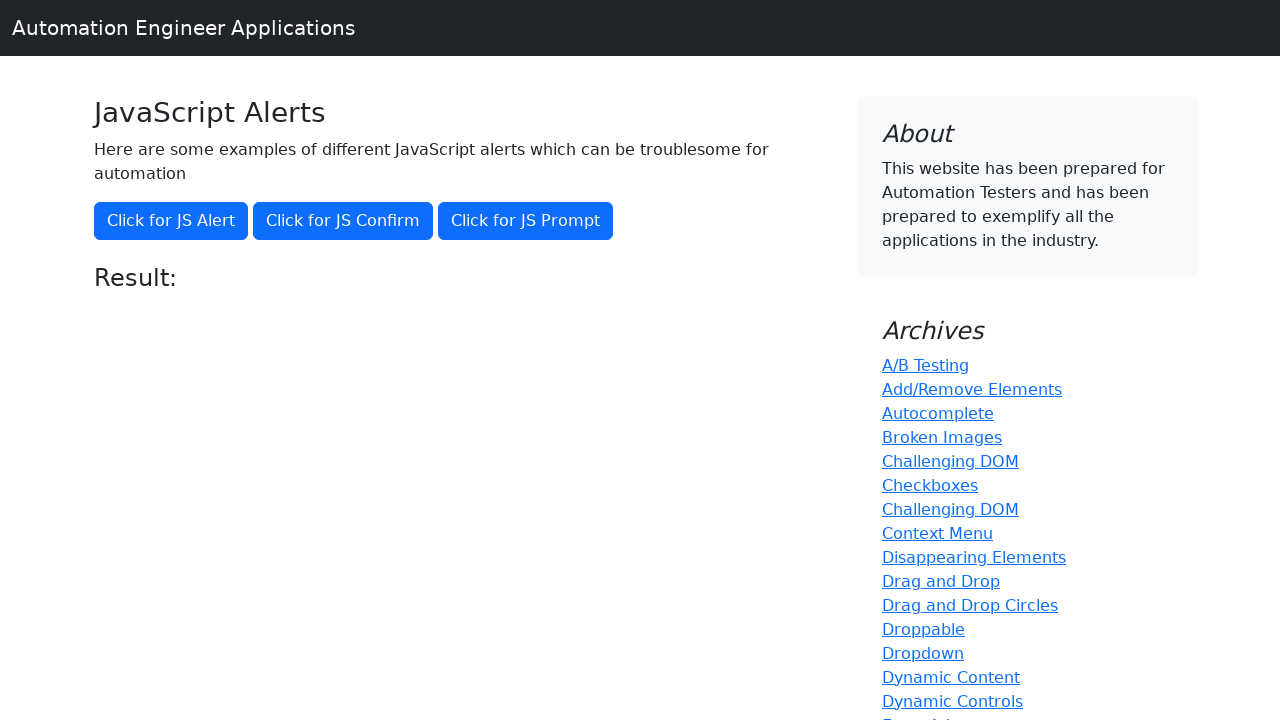

Set up dialog handler to accept prompt with 'Marcus'
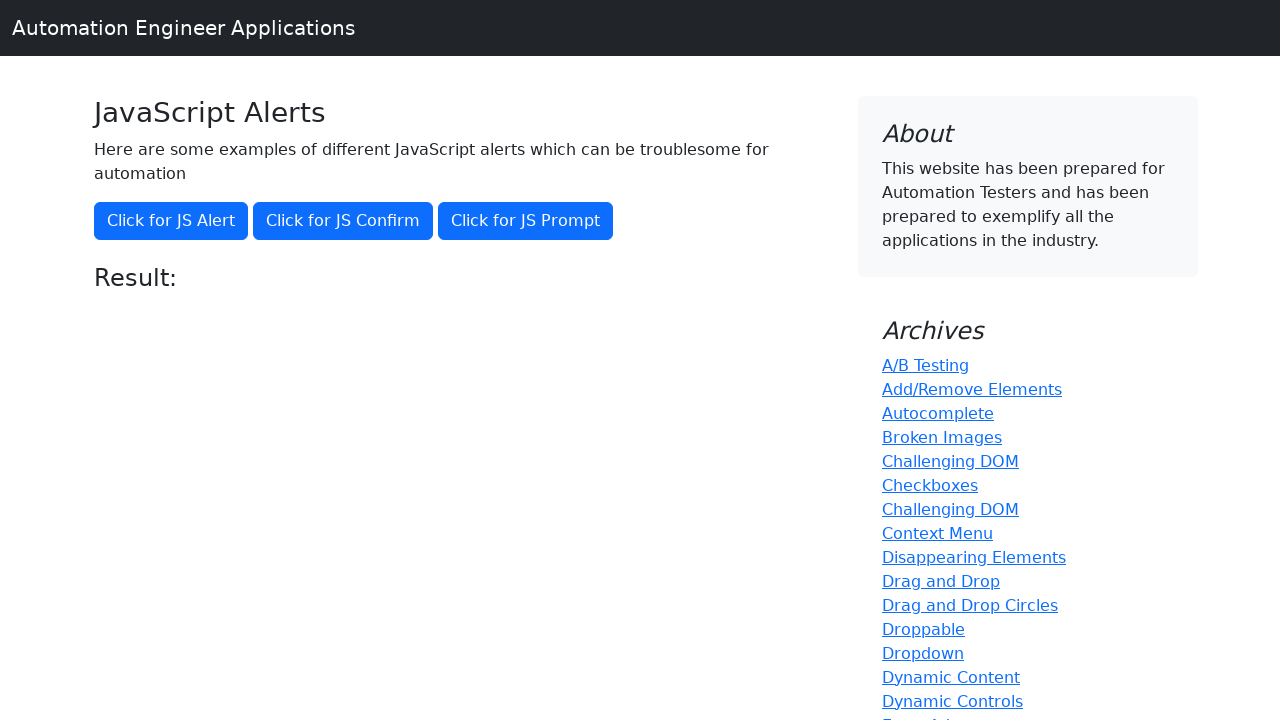

Clicked button to trigger JavaScript prompt dialog at (526, 221) on button[onclick='jsPrompt()']
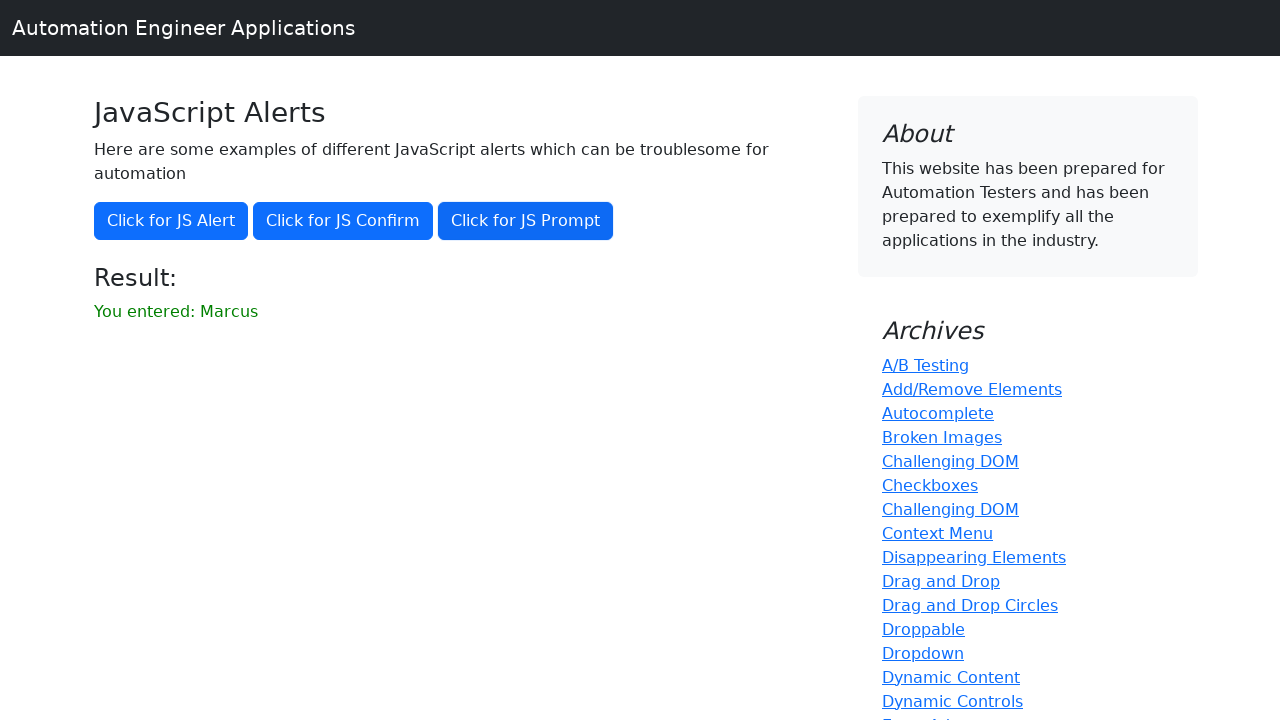

Result message element loaded
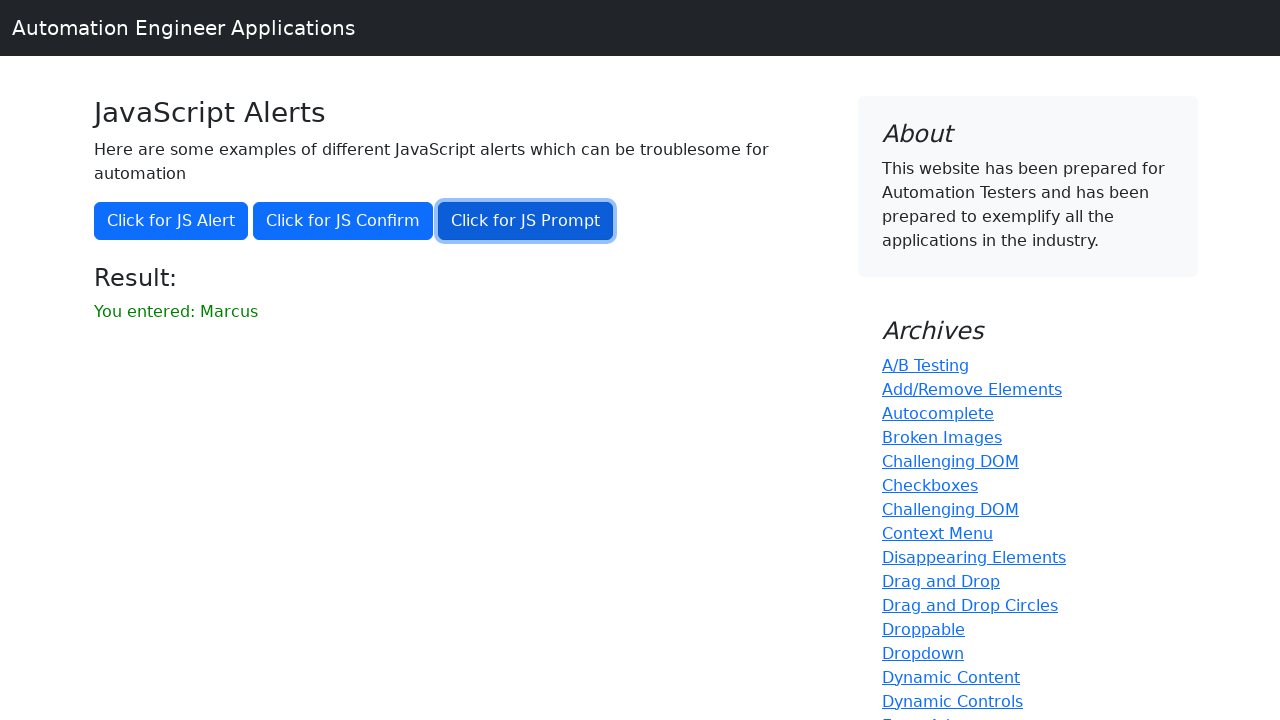

Retrieved result text: 'You entered: Marcus'
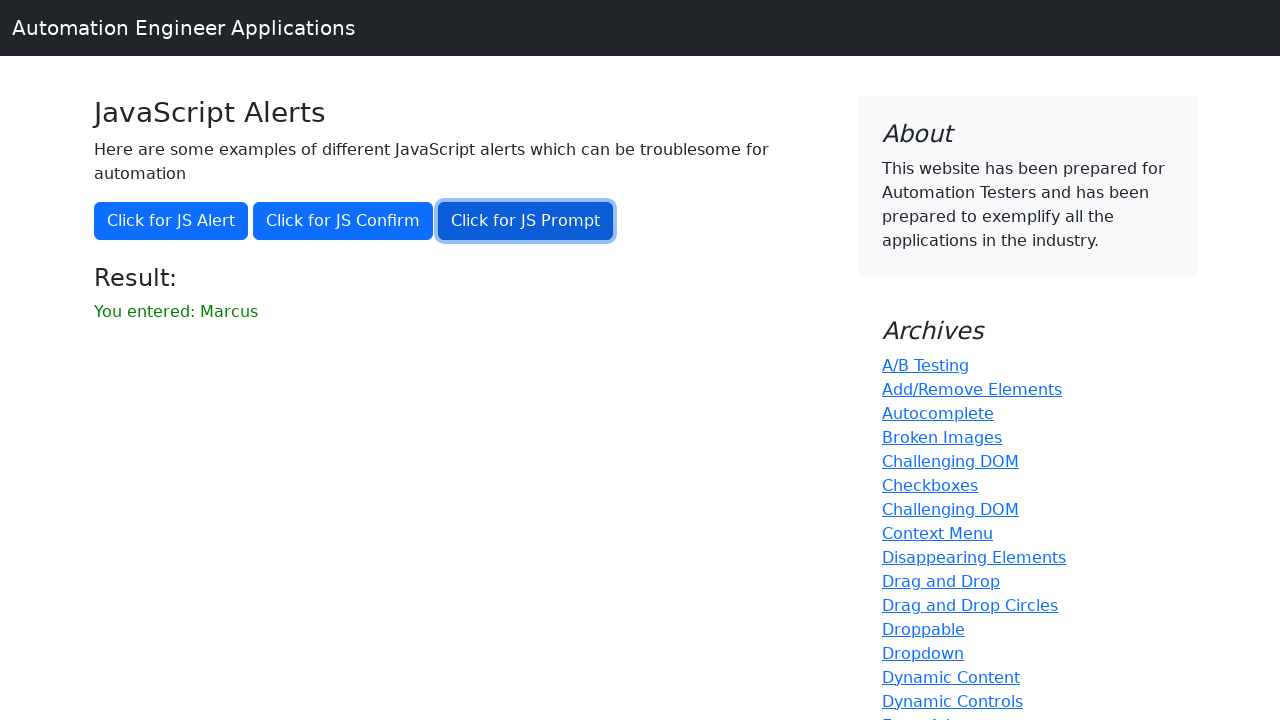

Verified result message contains 'Marcus'
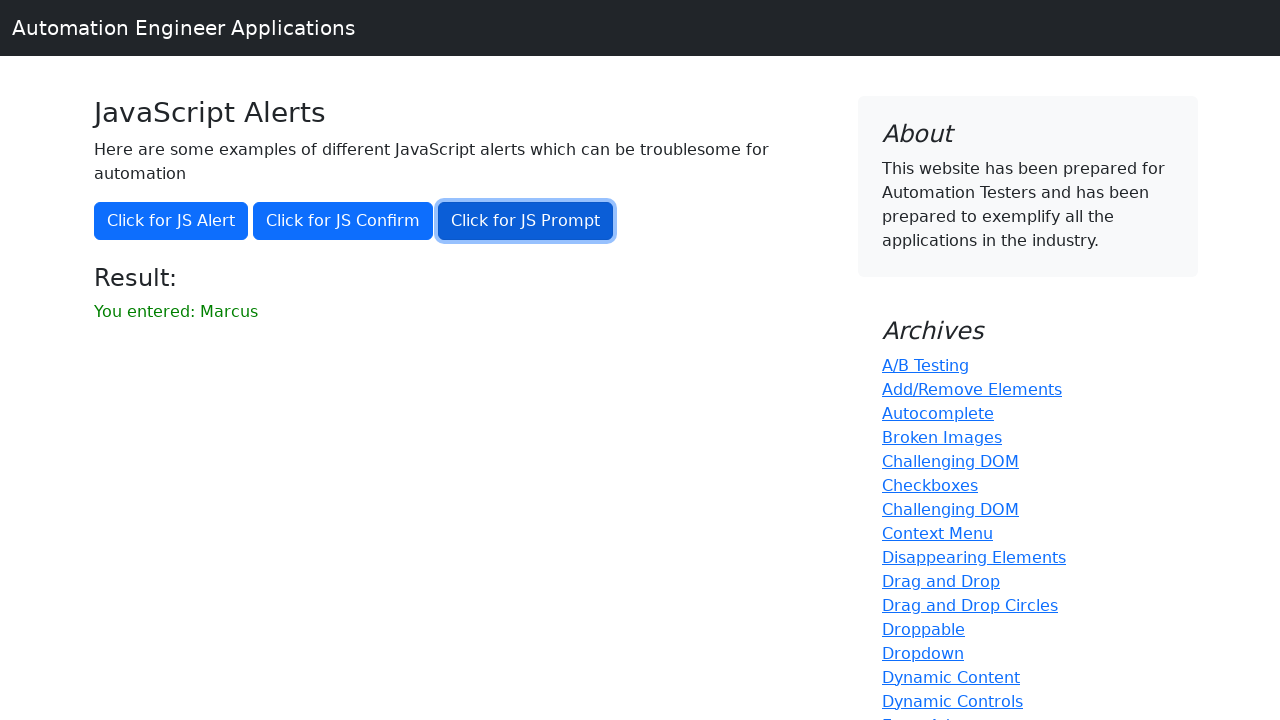

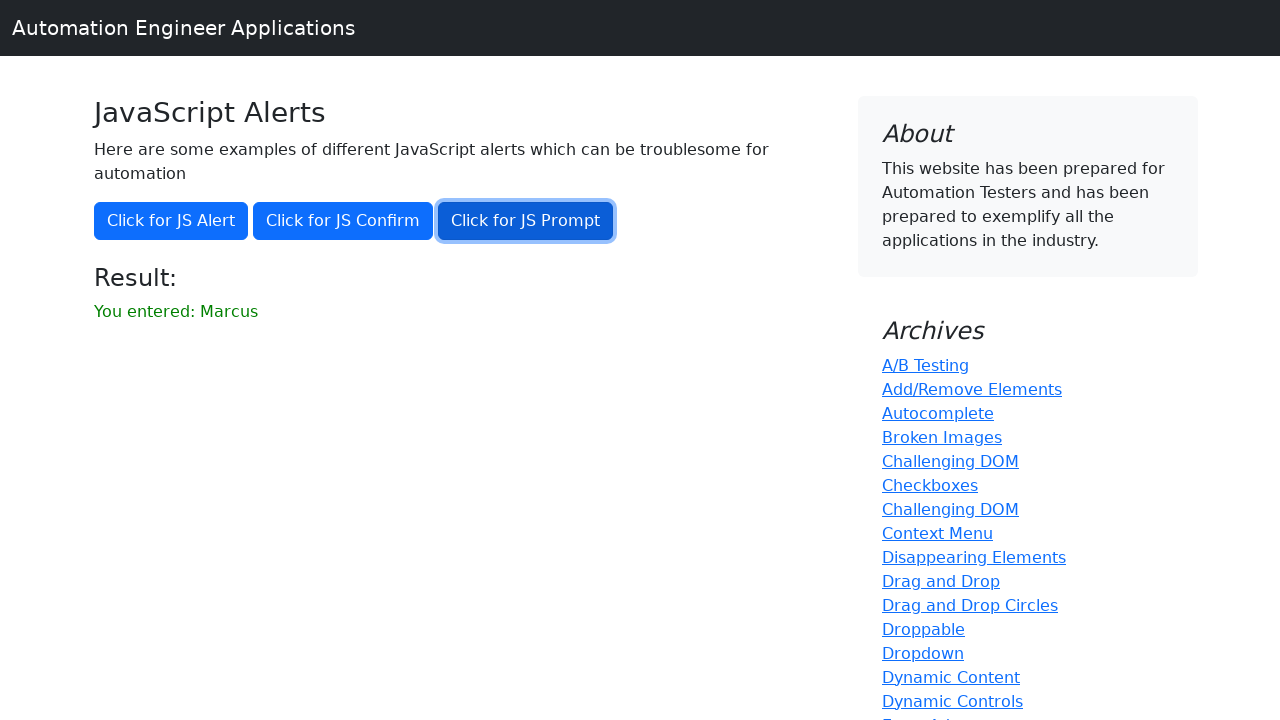